Tests mouse hover functionality on a link element by moving the cursor over it and observing CSS property changes

Starting URL: https://www.leafground.com/link.xhtml

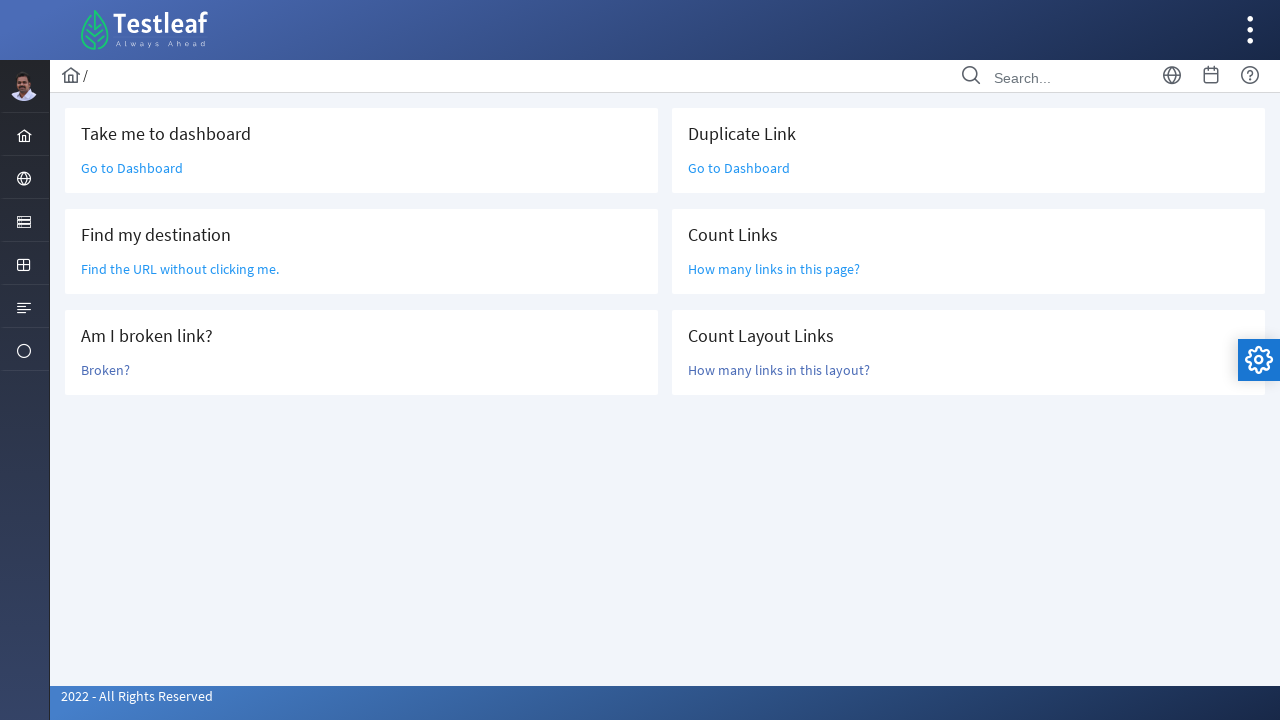

Located the link element following 'Take me to dashboard' text
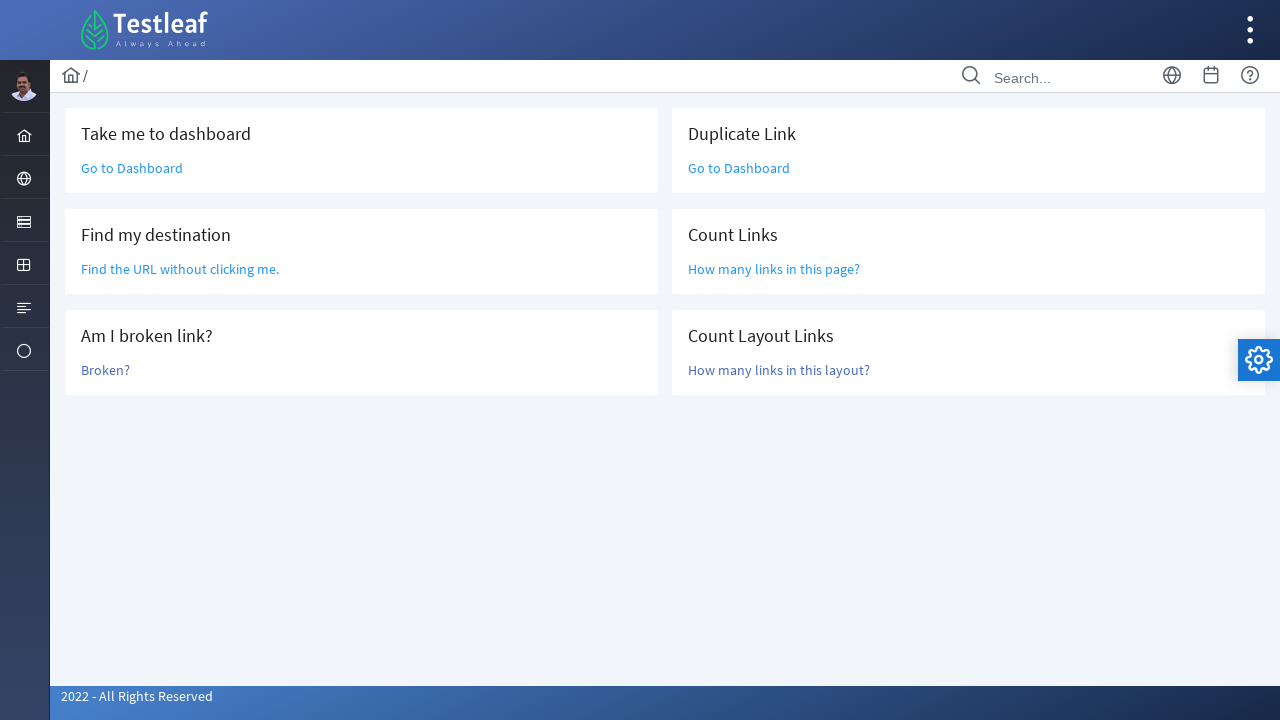

Link element is now visible
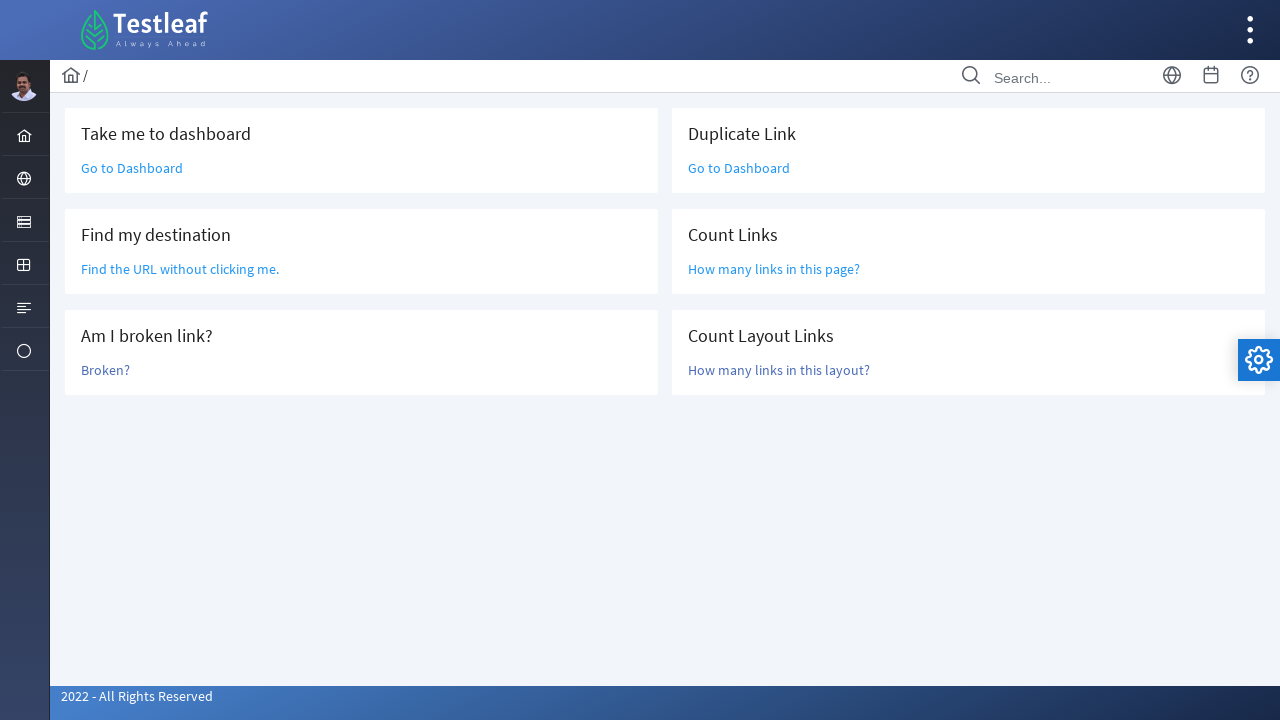

Hovered over the link to trigger mouse hover effects at (132, 168) on xpath=//*[text()='Take me to dashboard']/following::a[1]
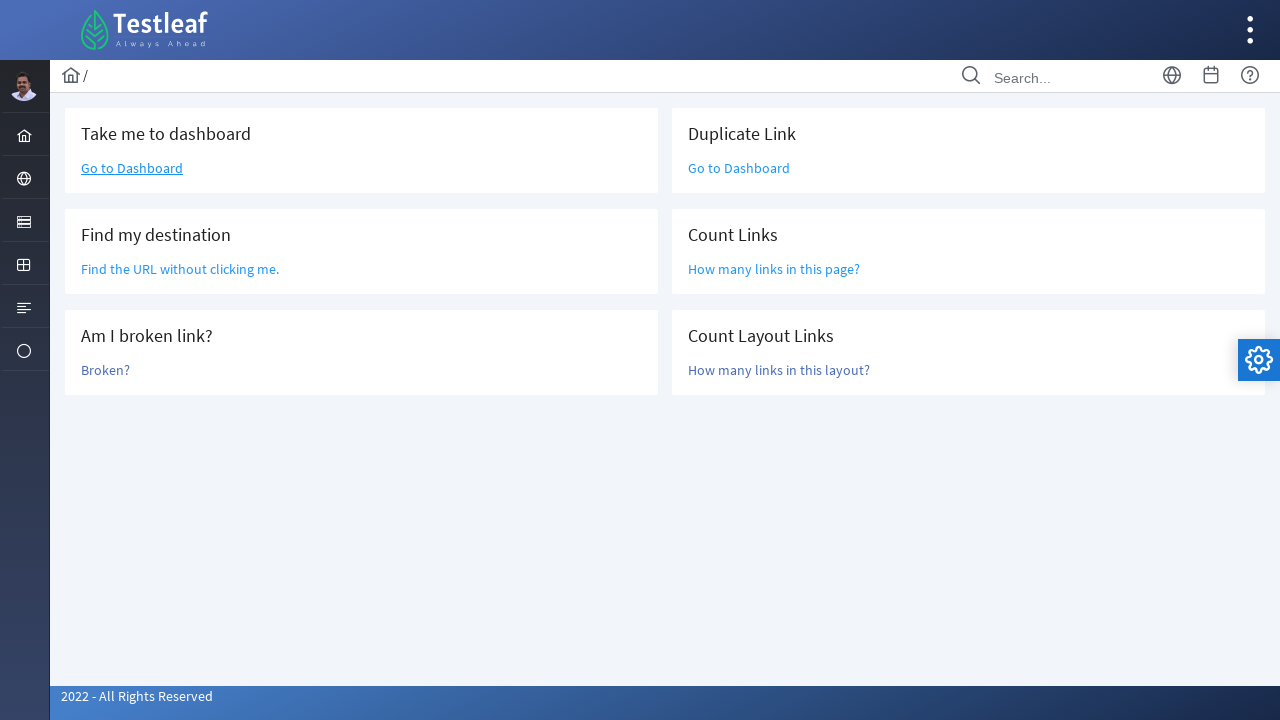

Waited 500ms for CSS transition to complete
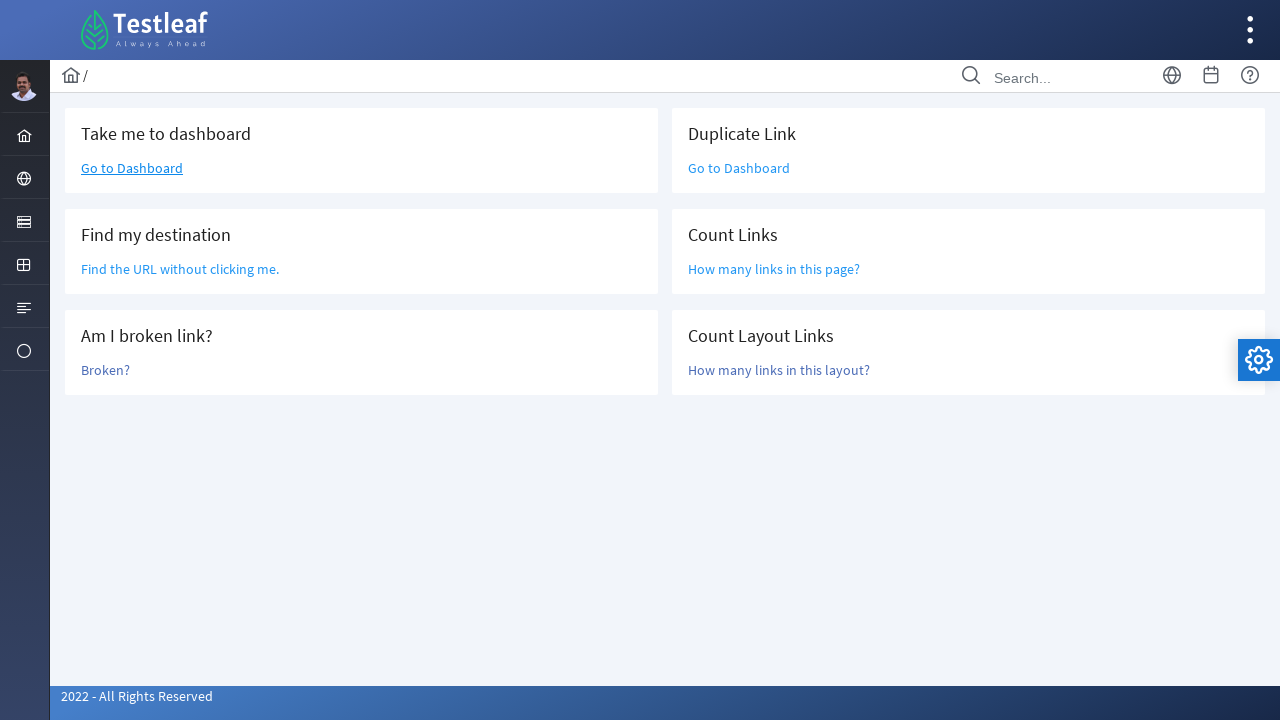

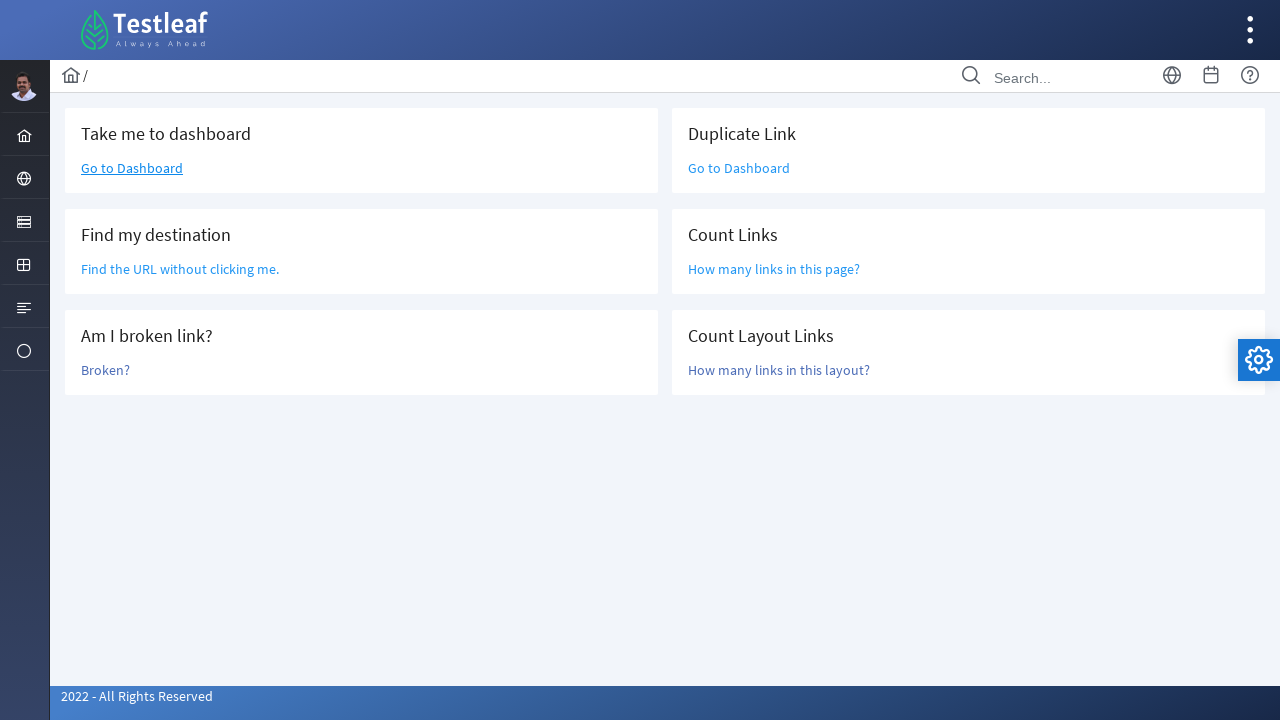